Solves a mathematical captcha by extracting a value from an image attribute, calculating the result, and submitting the form with checkbox and radio button selections

Starting URL: https://suninjuly.github.io/get_attribute.html

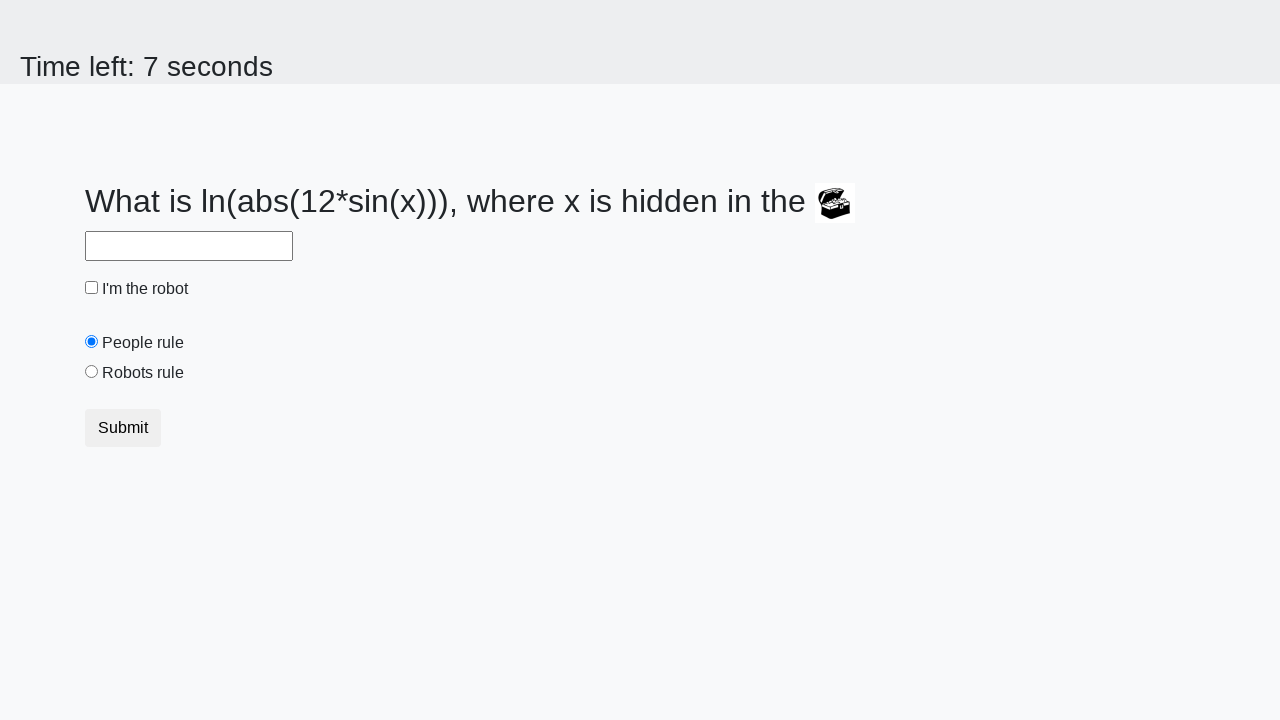

Located treasure image element
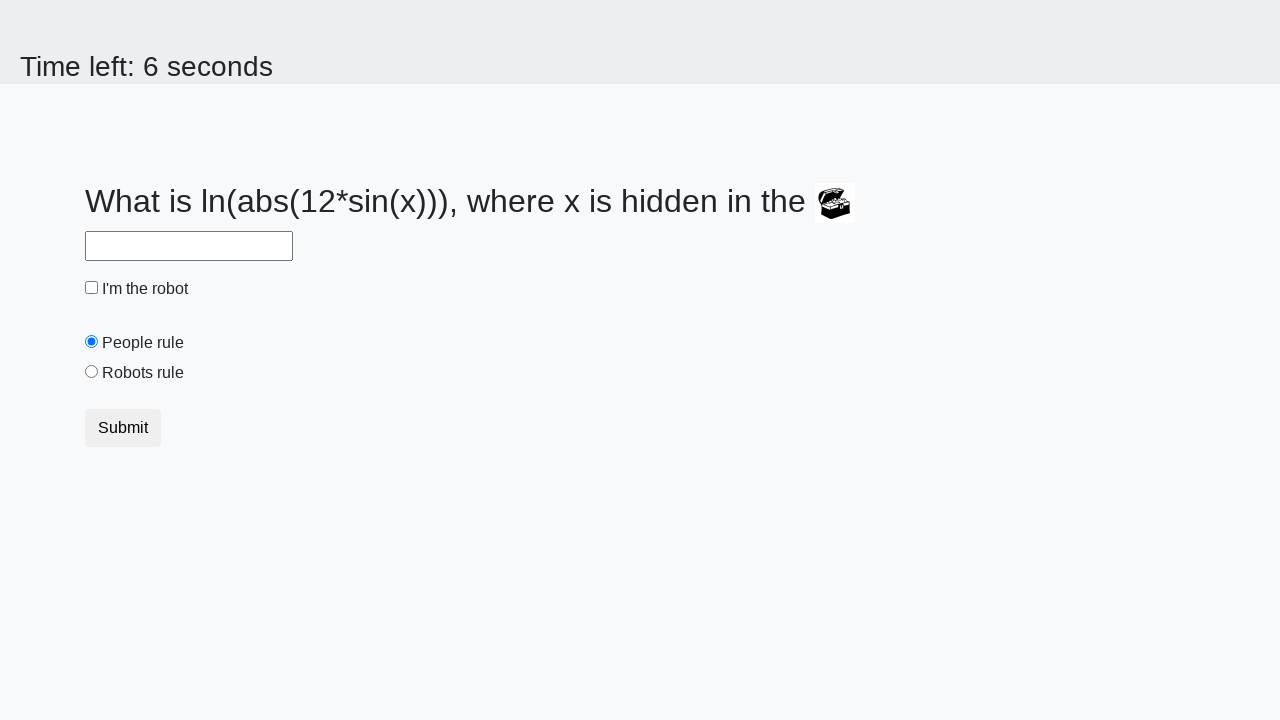

Extracted valuex attribute from treasure image: 369
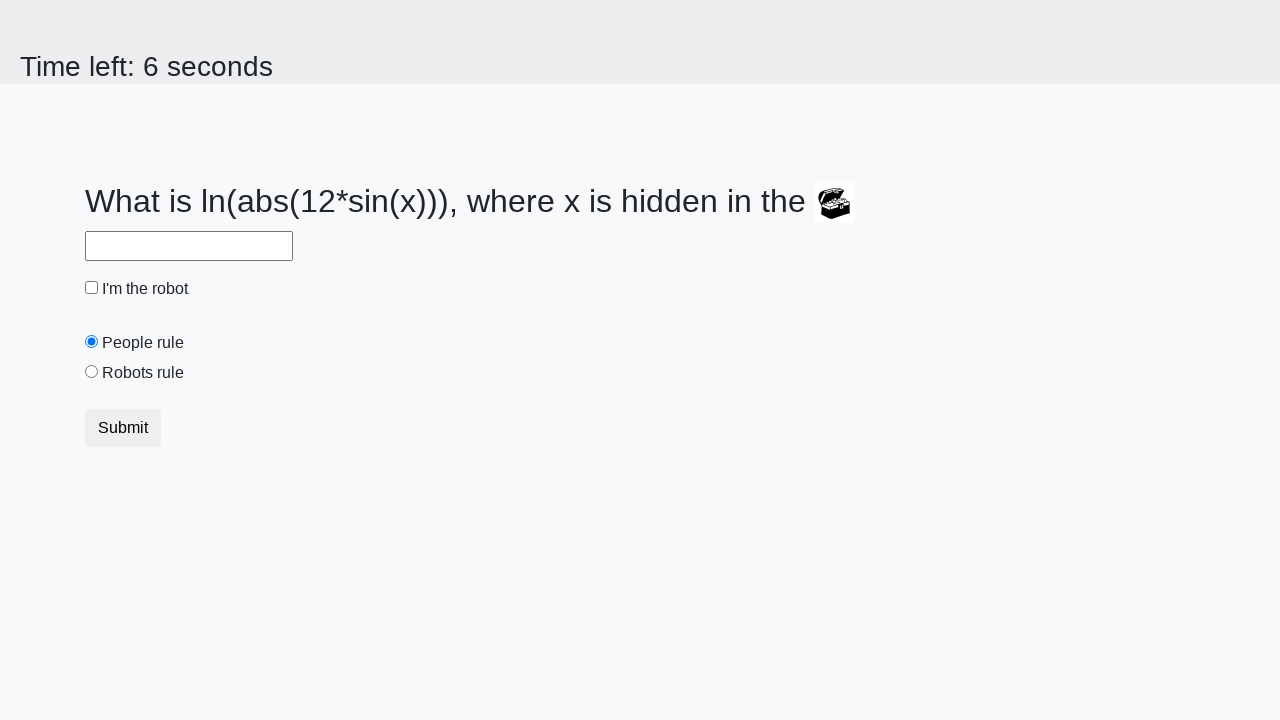

Calculated mathematical result using formula: log(abs(12*sin(x)))
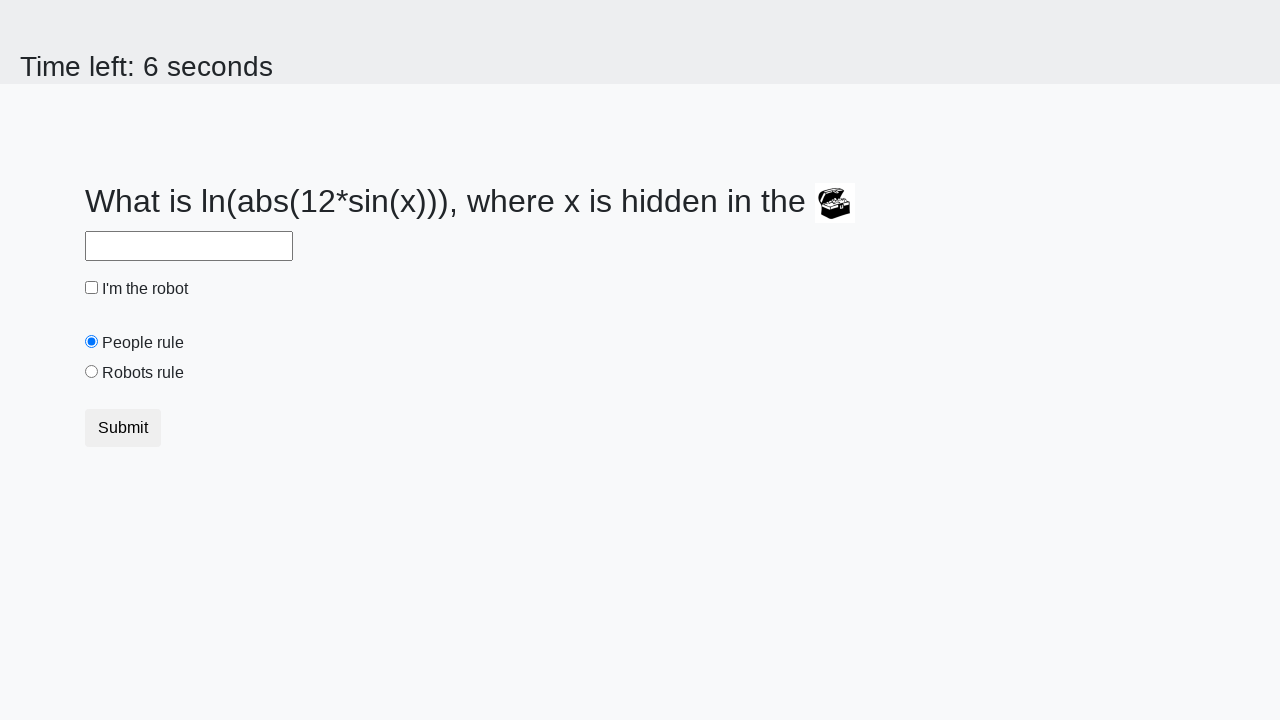

Filled answer field with calculated value: 2.475473776901181 on #answer
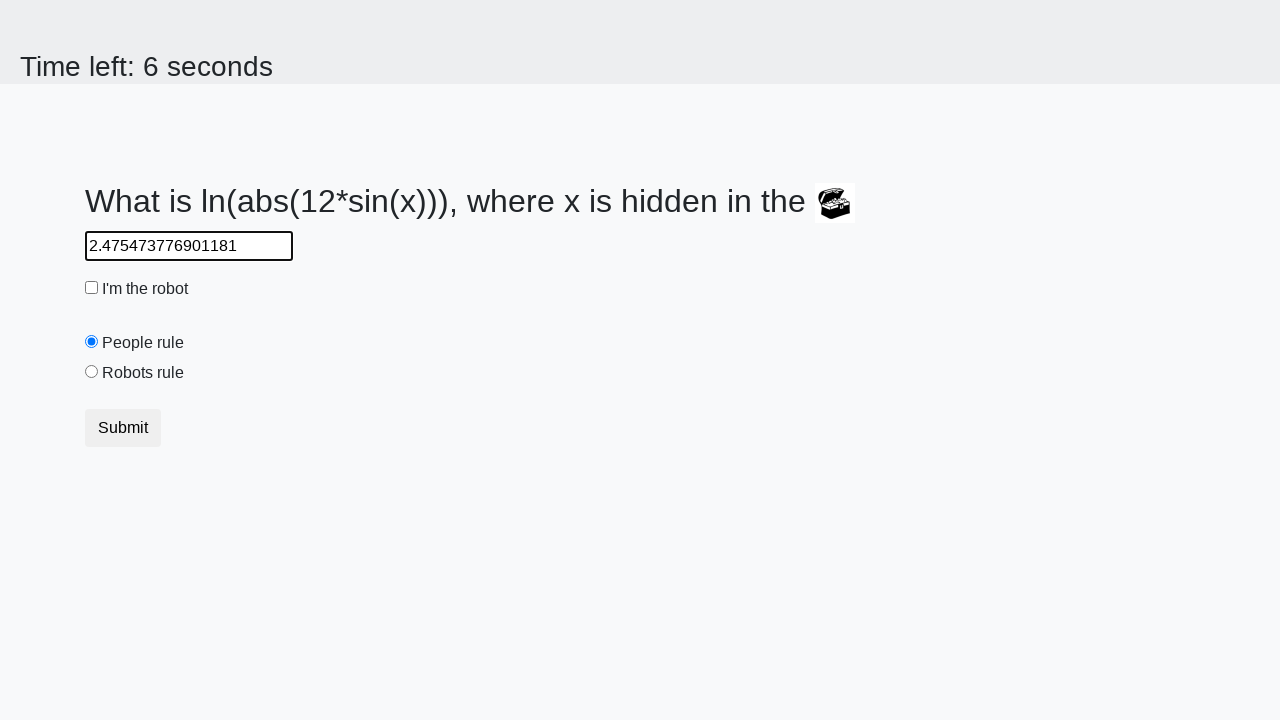

Checked the robot checkbox at (92, 288) on #robotCheckbox
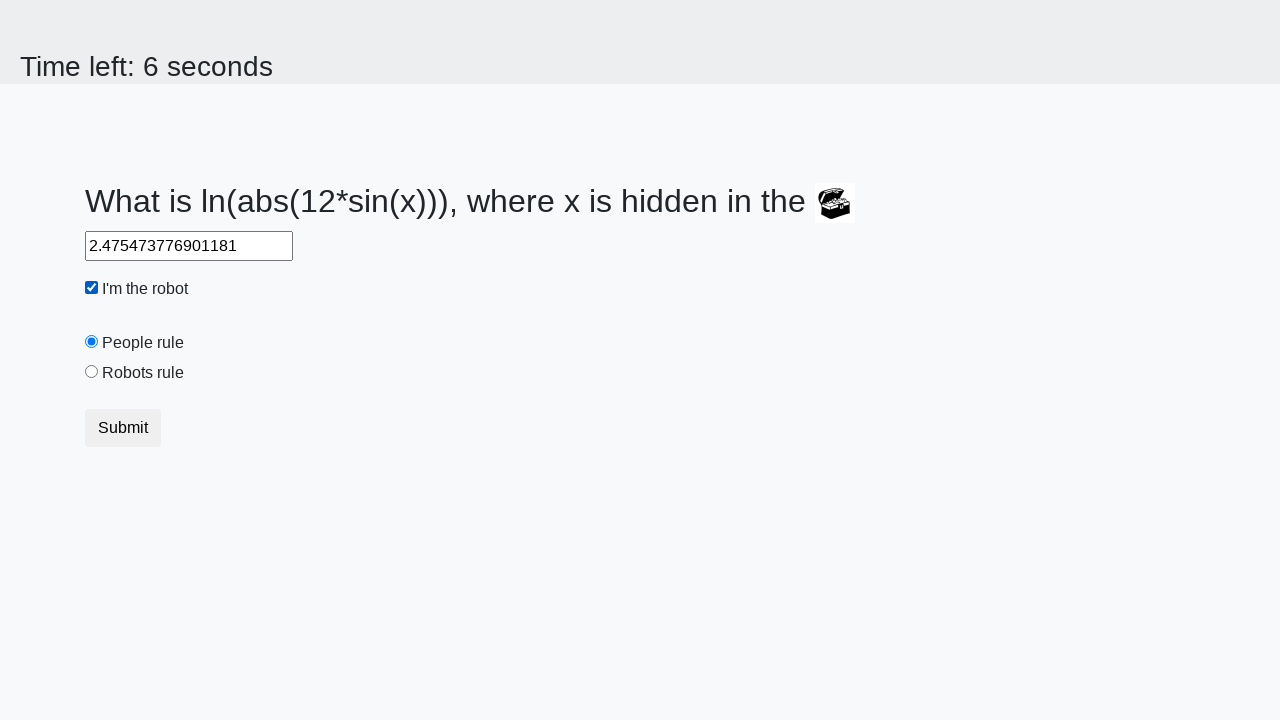

Selected the robots rule radio button at (92, 372) on #robotsRule
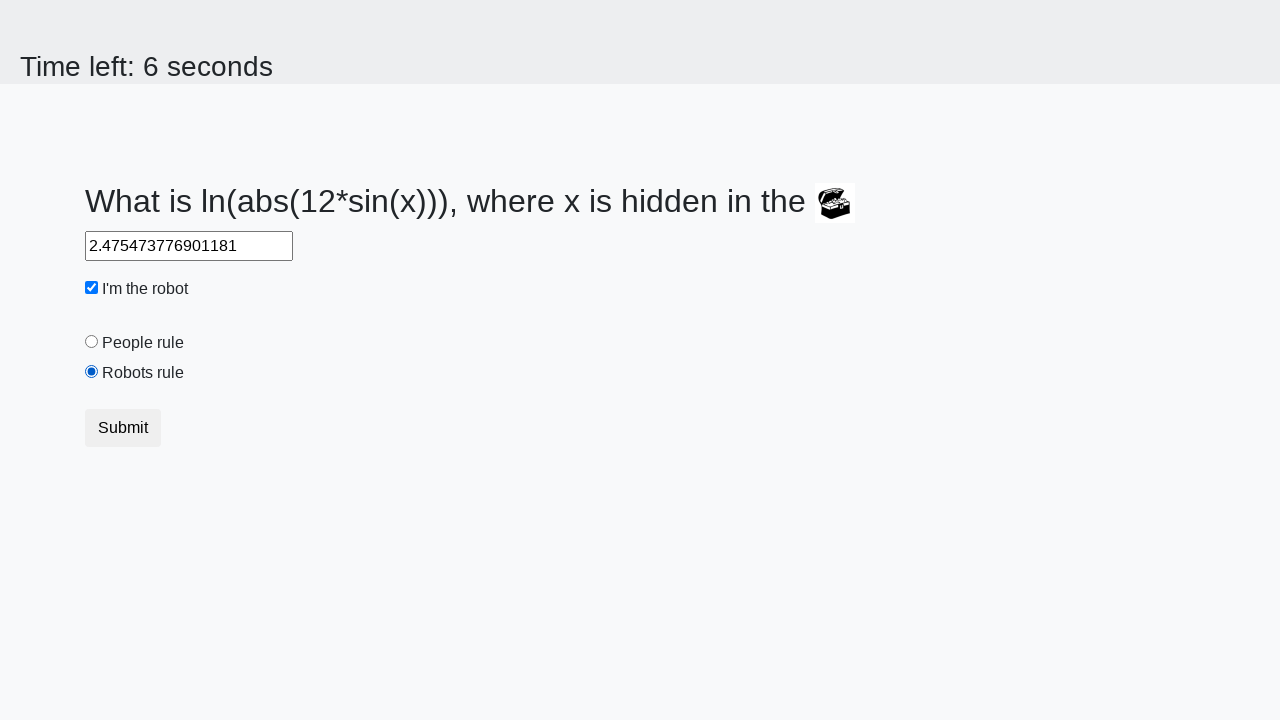

Submitted the form at (123, 428) on .btn.btn-default
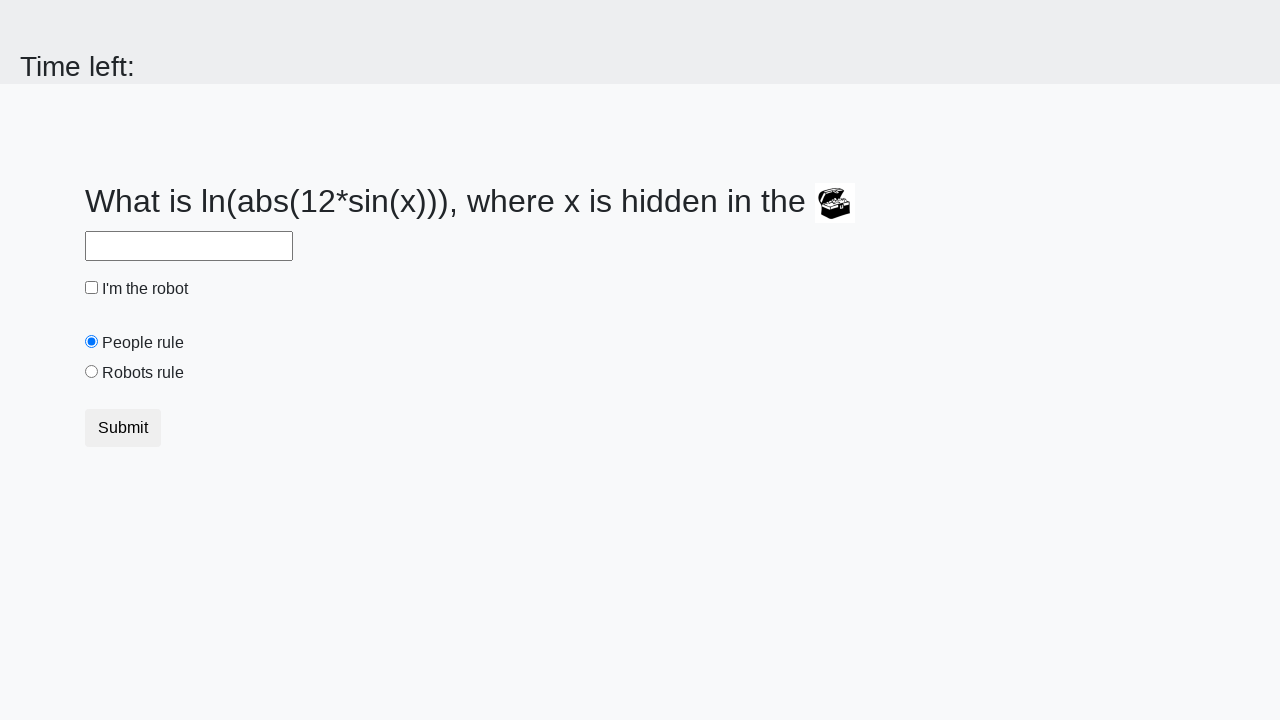

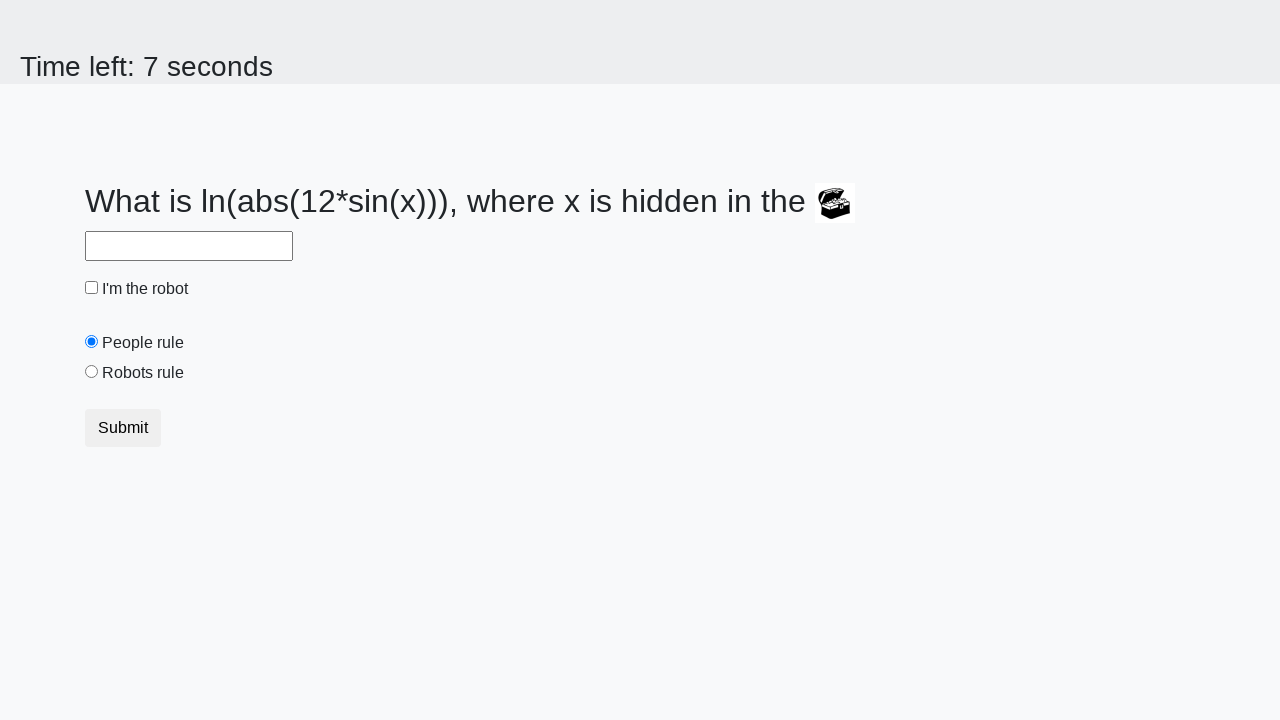